Navigates to a YouTube video page, waits for the page to load, and clicks the large play button to start video playback.

Starting URL: https://youtube.com/watch?v=dQw4w9WgXcQ

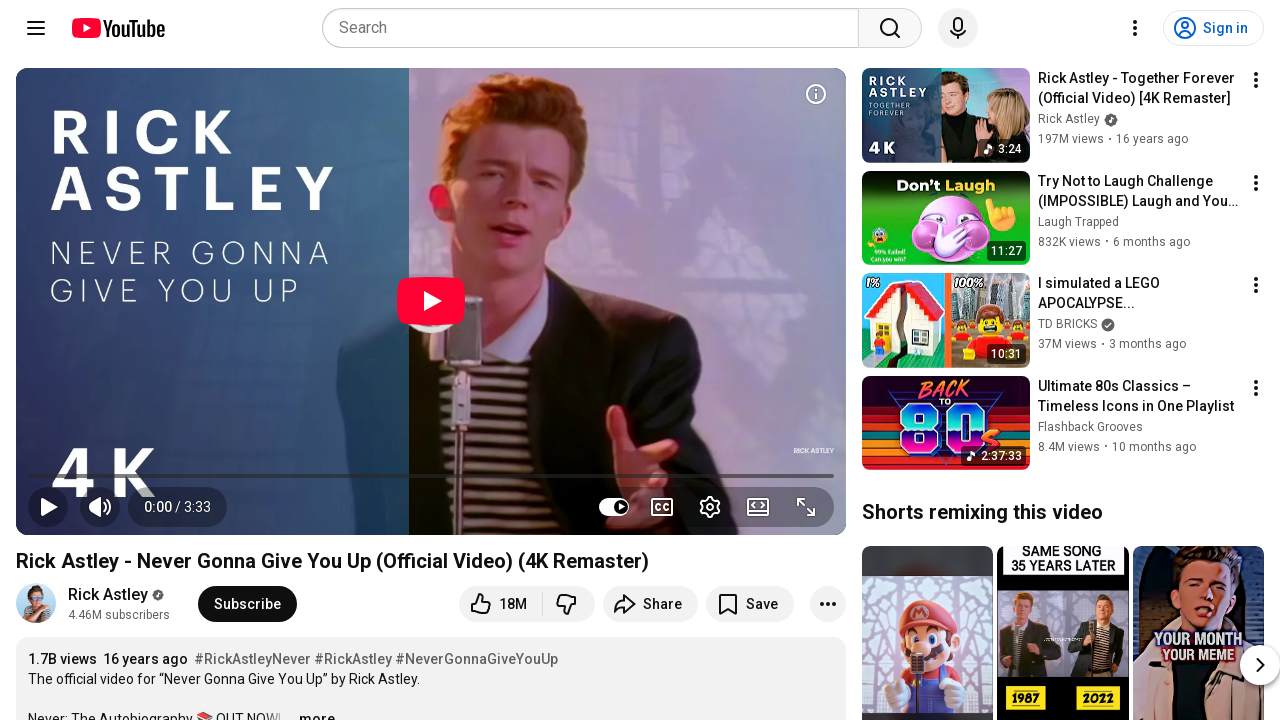

Waited 10 seconds for YouTube video page to fully load
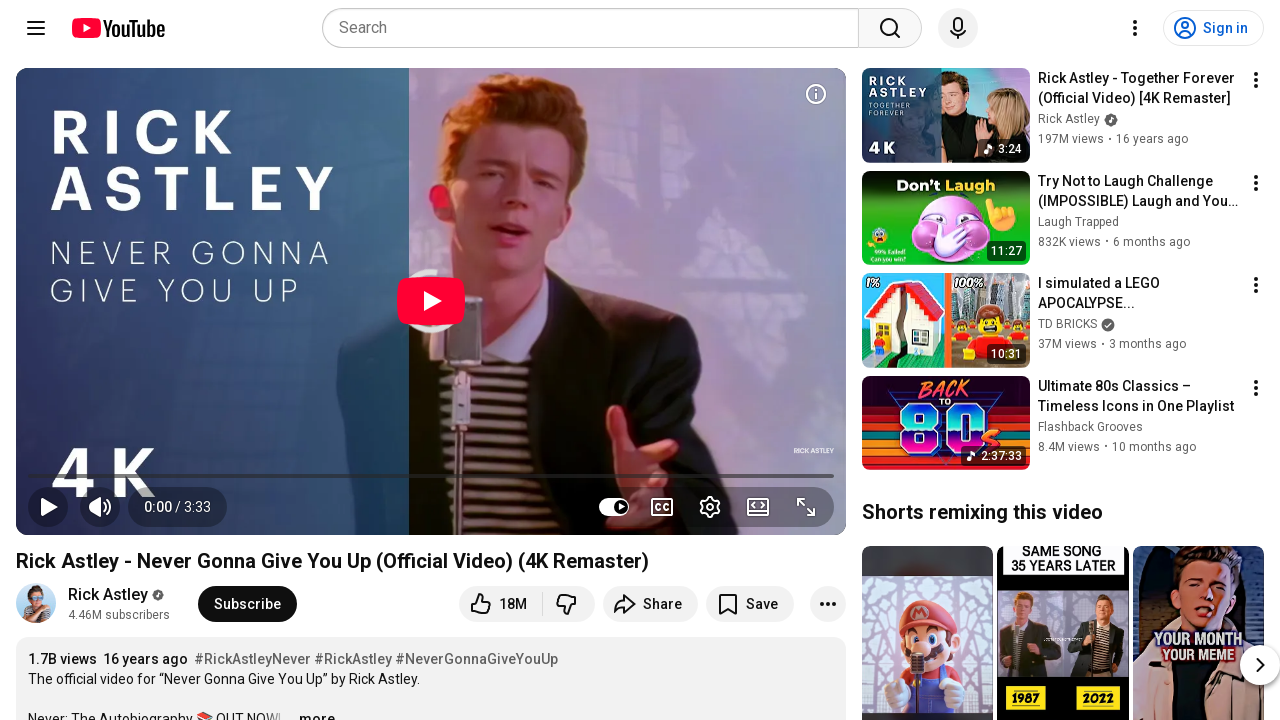

Clicked the large play button to start video playback at (431, 301) on .ytp-large-play-button
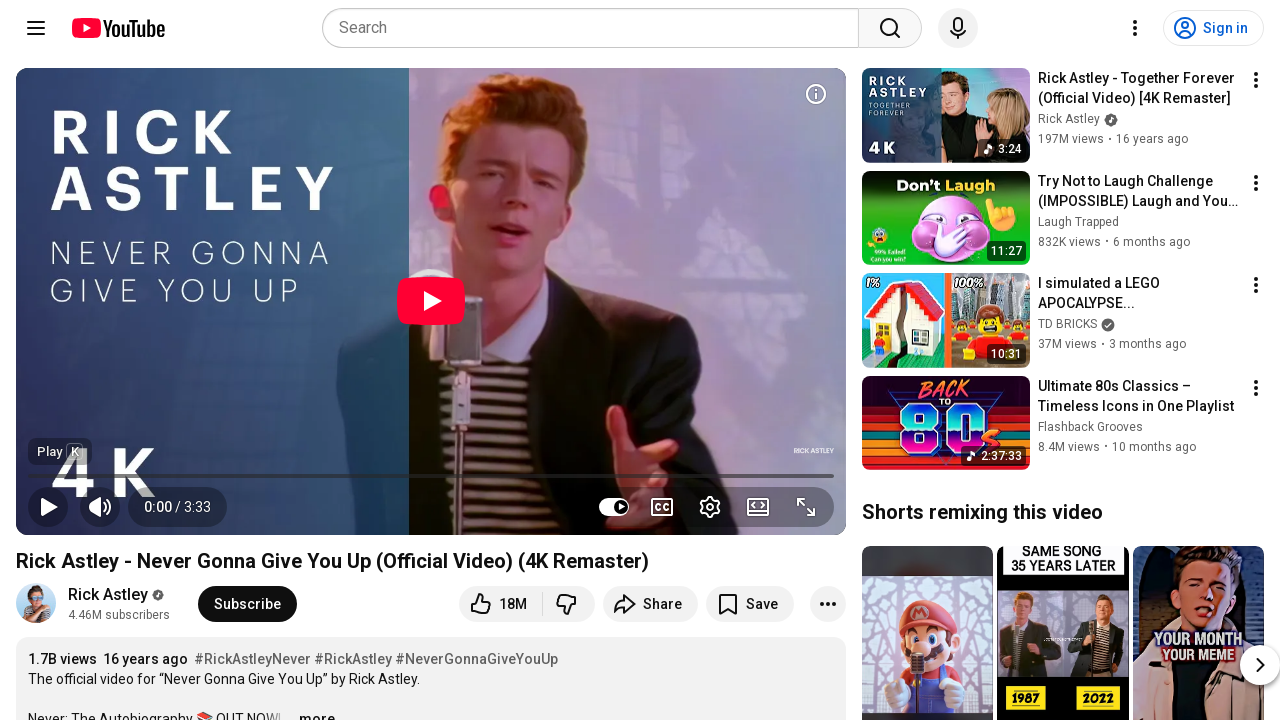

Waited 5 seconds for video playback to begin
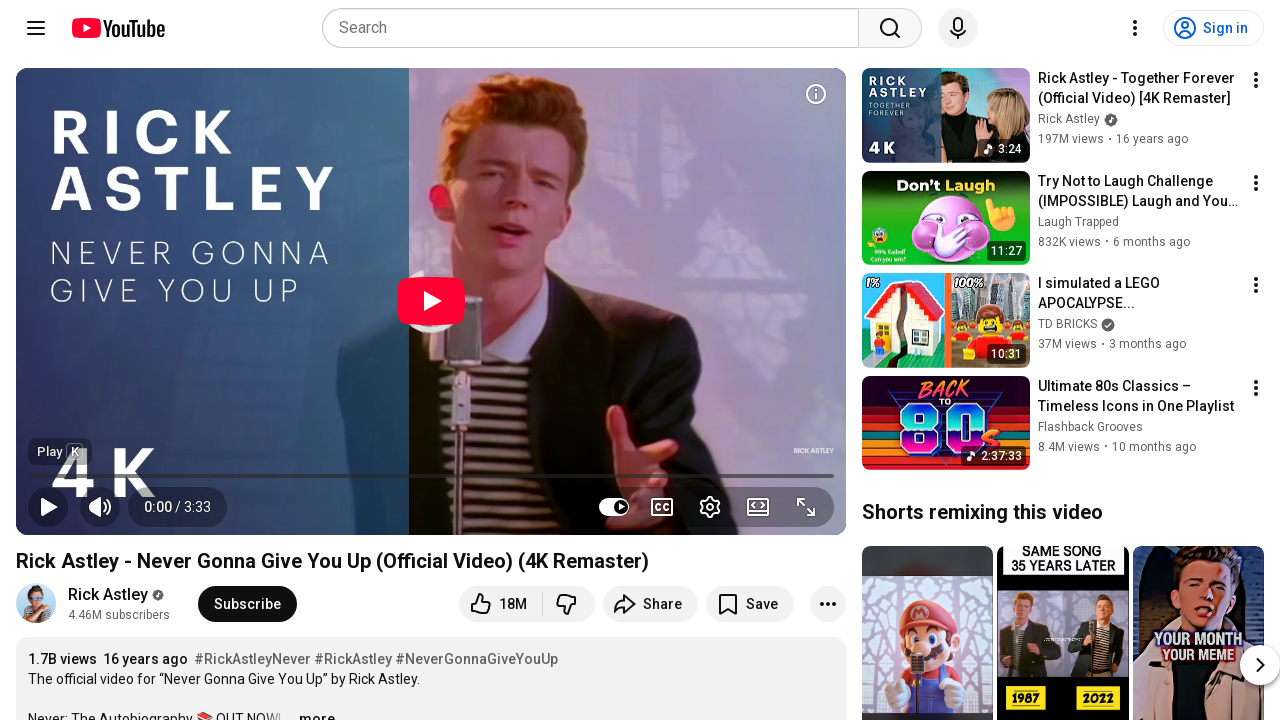

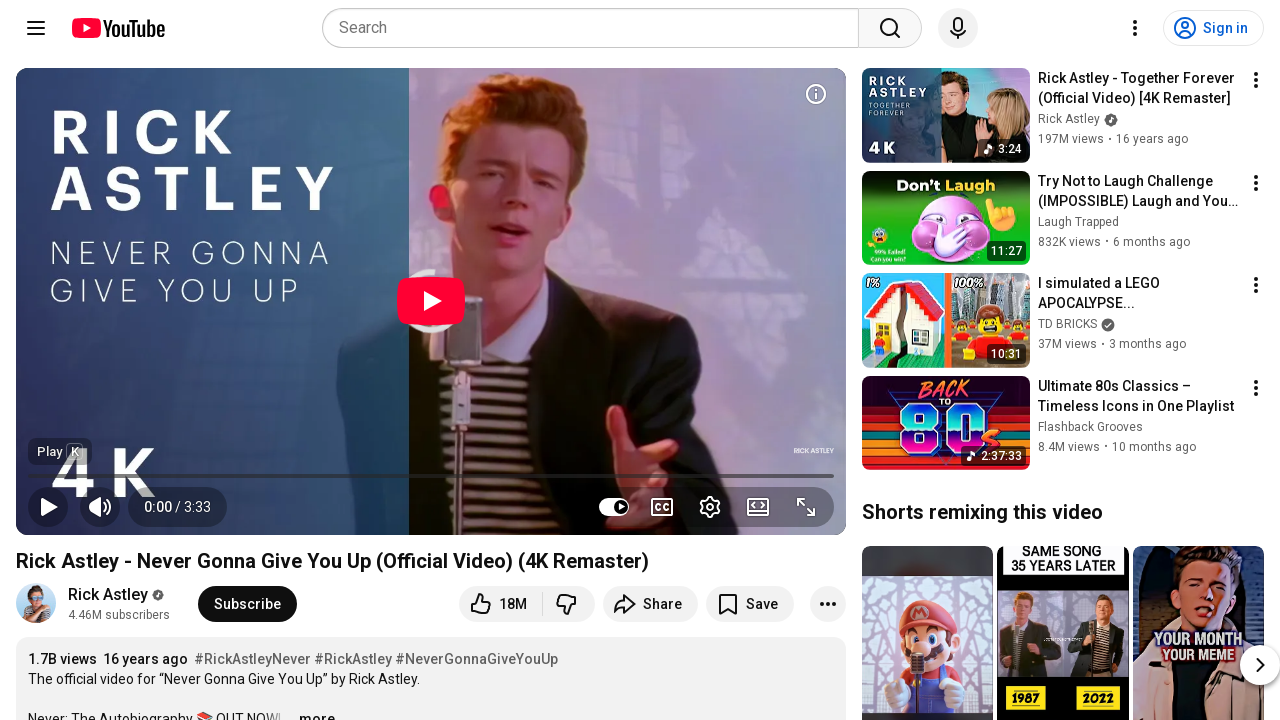